Tests window navigation and switching between multiple browser windows by opening new windows and tabs

Starting URL: http://demo.automationtesting.in/Windows.html

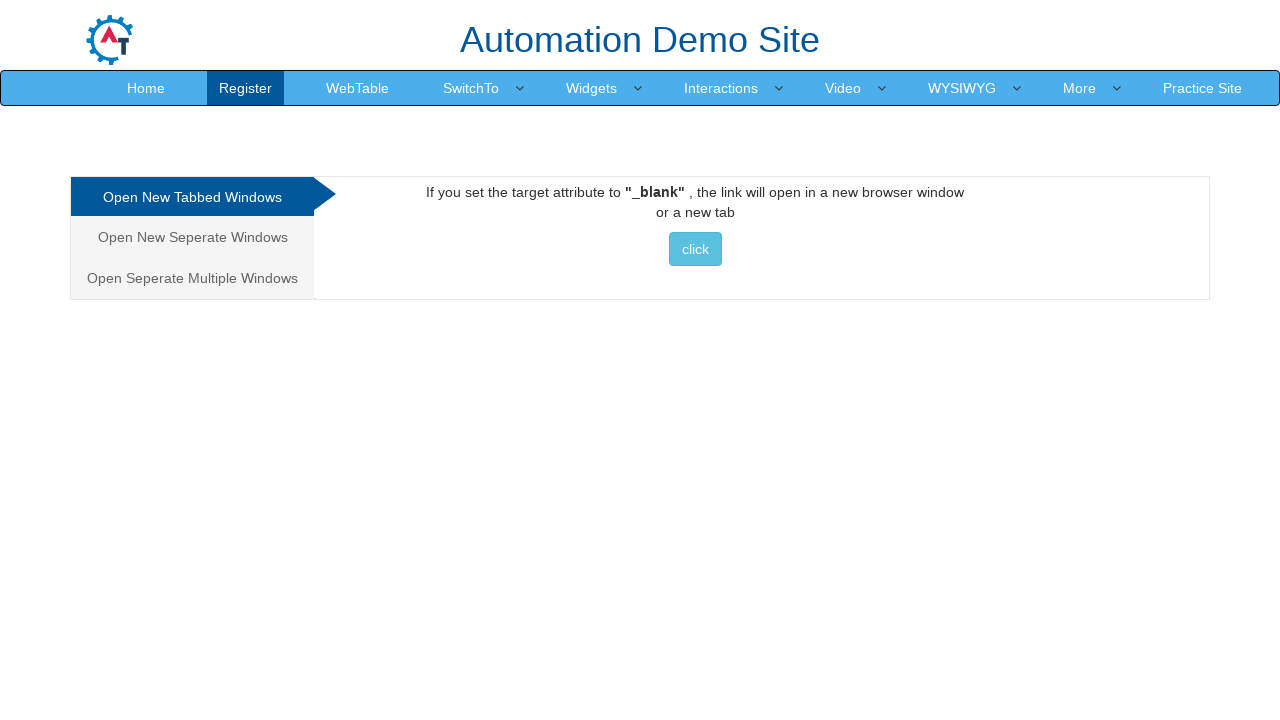

Clicked button to open first new window at (695, 249) on (//*[@class='btn btn-info'])[1]
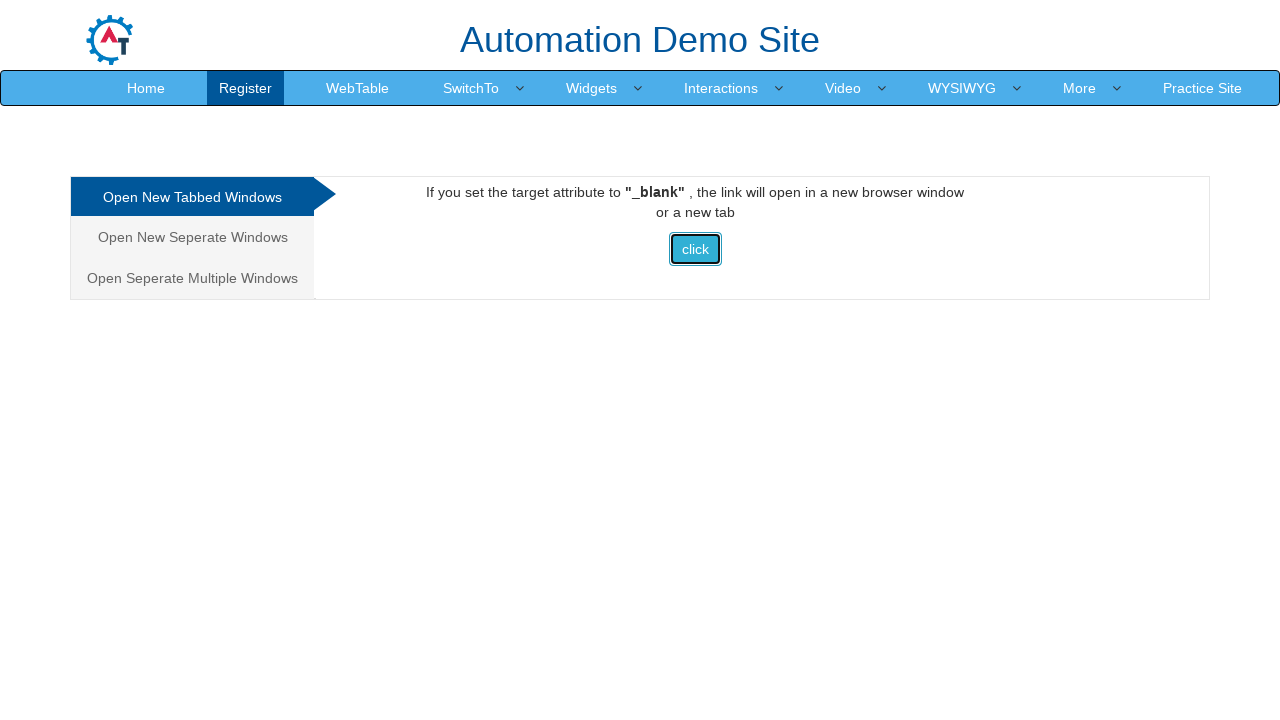

Clicked button to open second new window at (695, 249) on (//*[@class='btn btn-info'])[1]
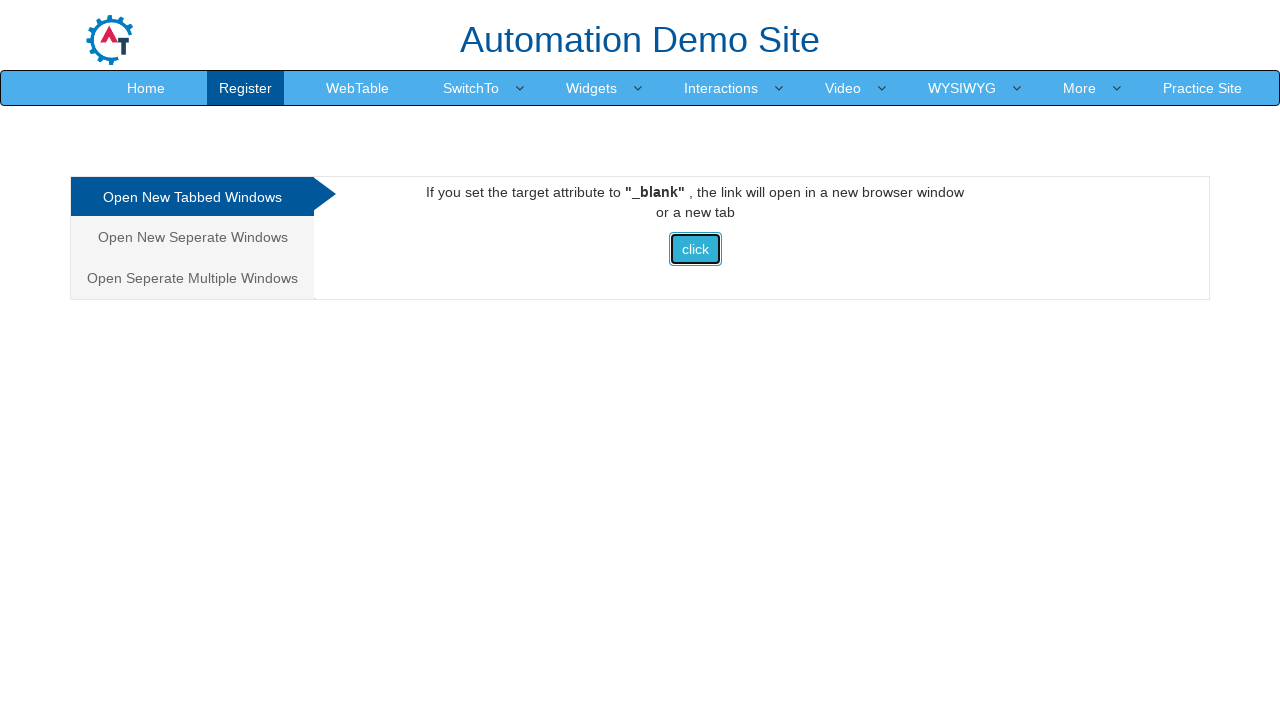

Retrieved all window contexts - Total windows: 3
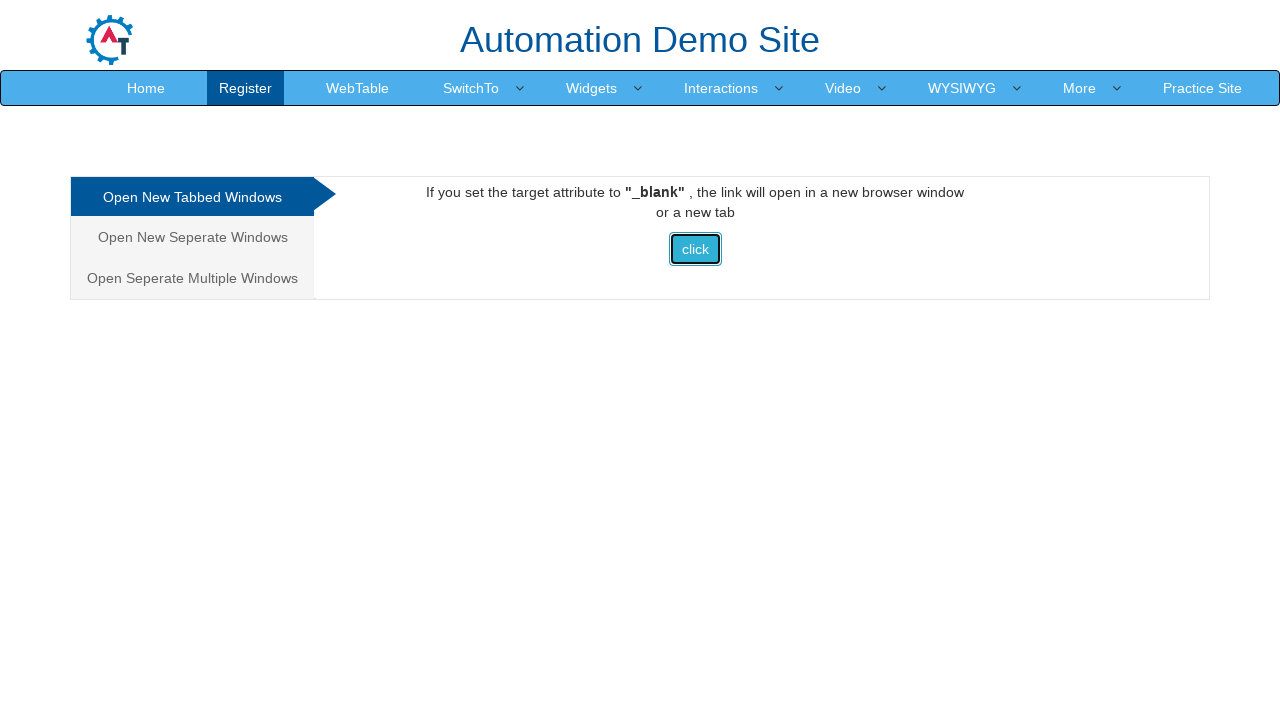

Switched to second window - Title: Selenium
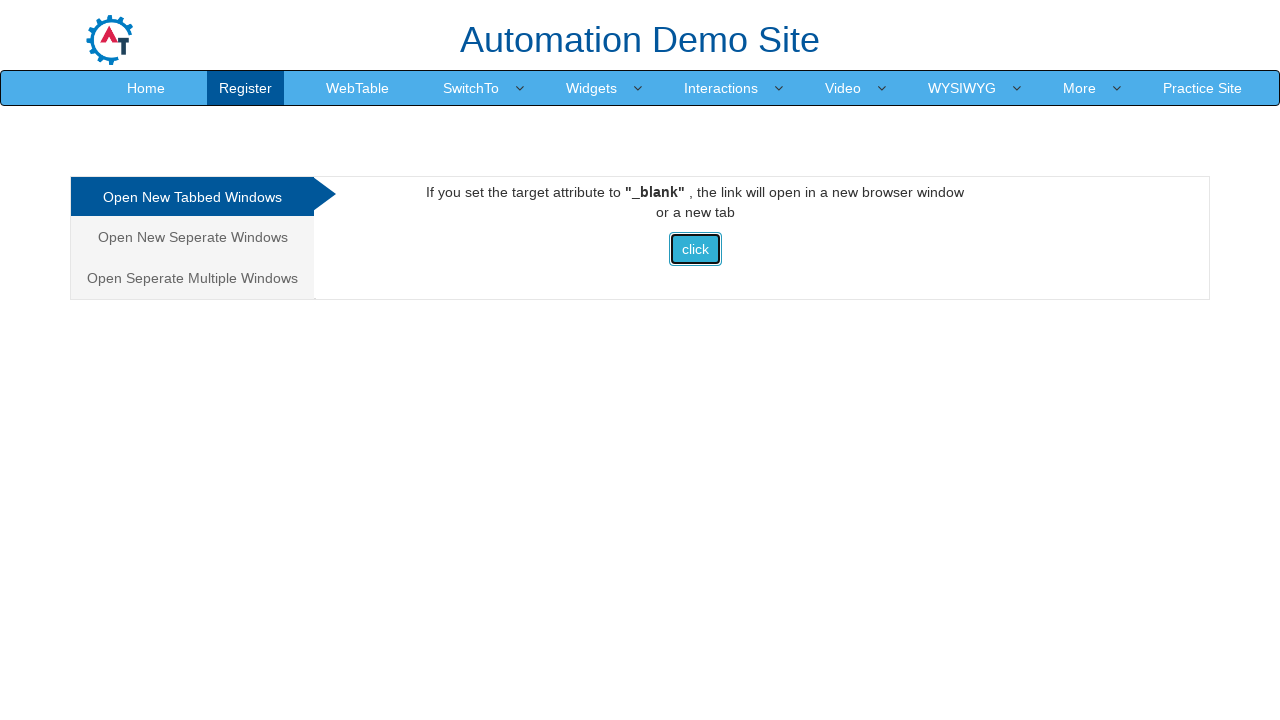

Switched to third window - URL: https://www.selenium.dev/
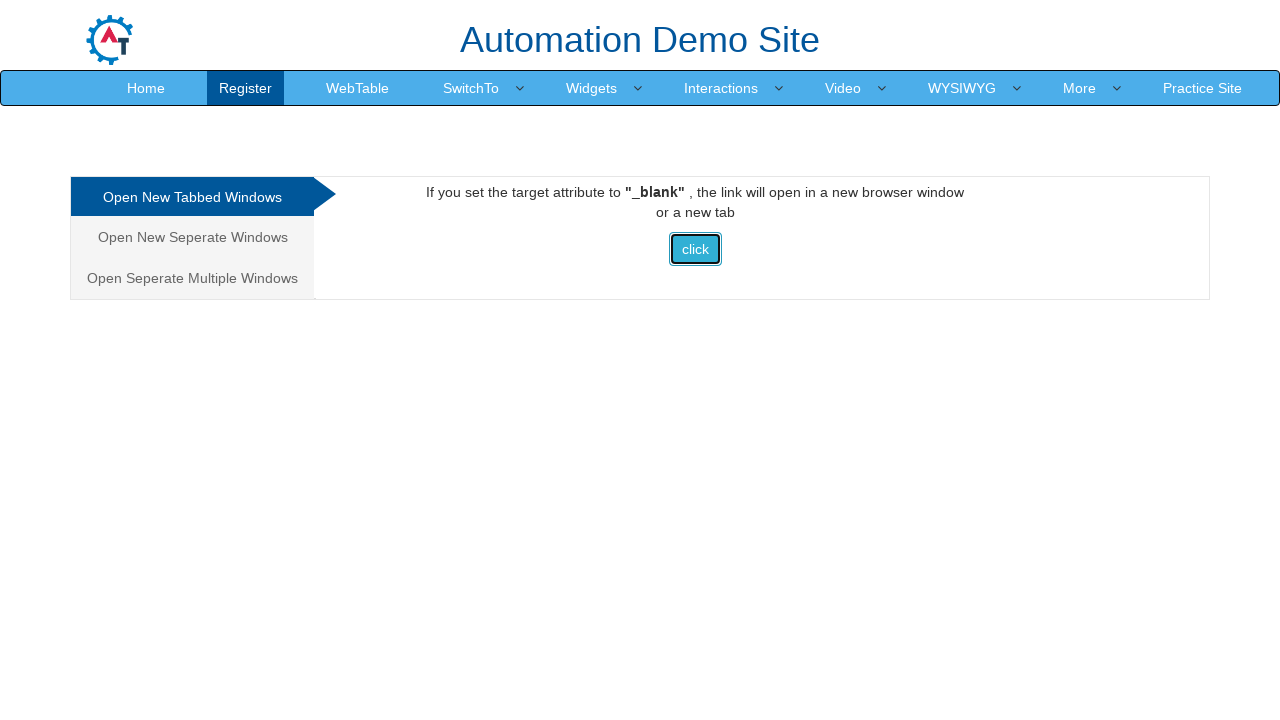

Switched back to original window - Title: Frames & windows
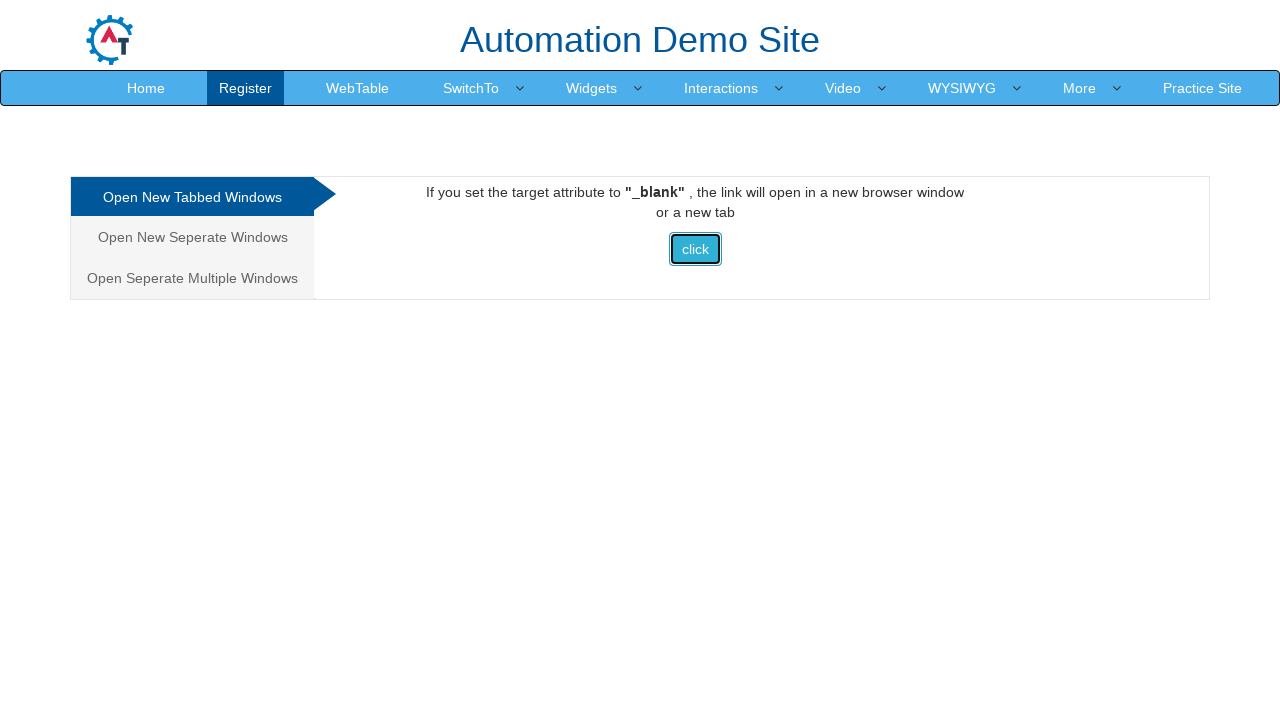

Clicked on 'Open New Separate Windows' tab at (192, 237) on xpath=//*[text()='Open New Seperate Windows']
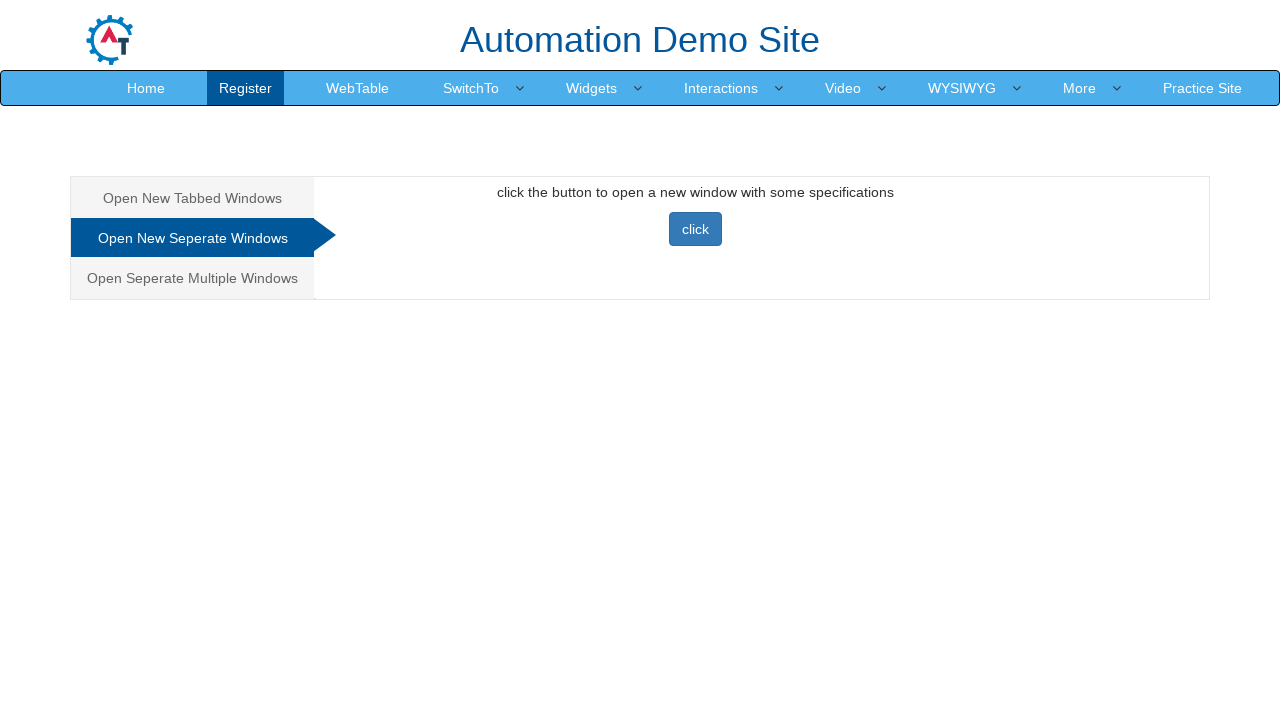

Clicked button to open new separate window at (695, 229) on xpath=//*[@class='btn btn-primary']
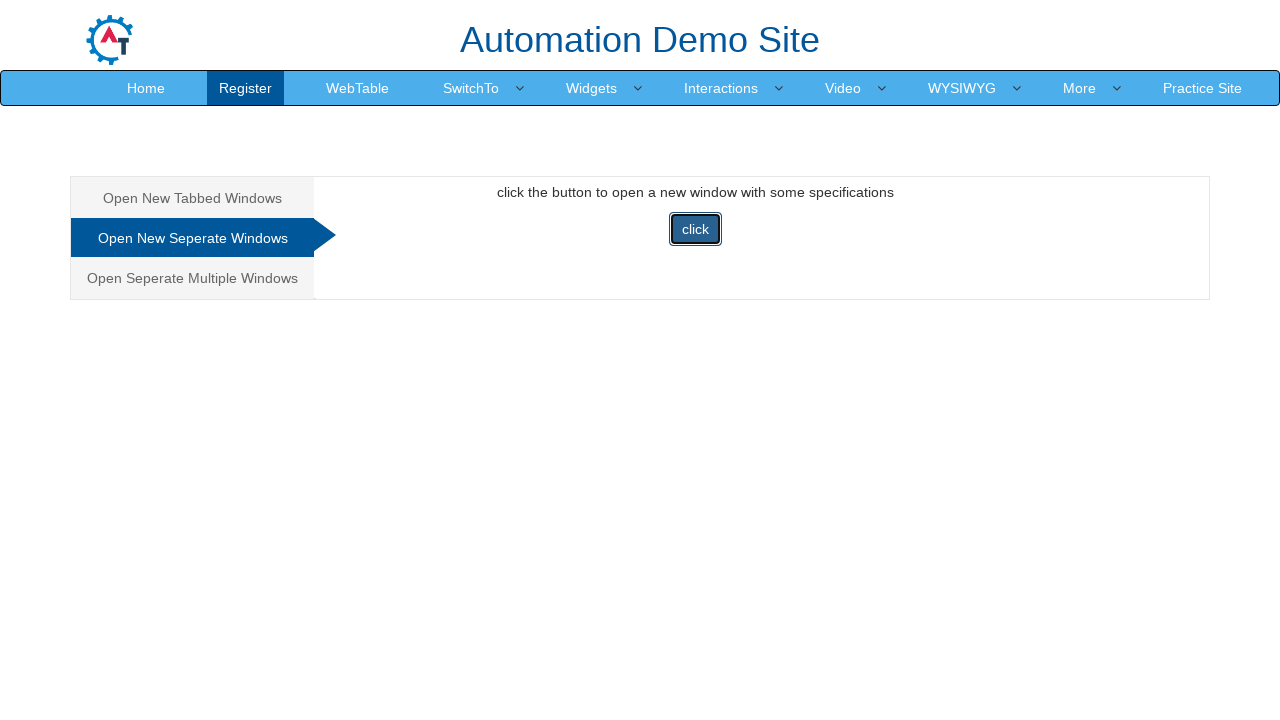

Retrieved updated list of all windows - Total windows: 4
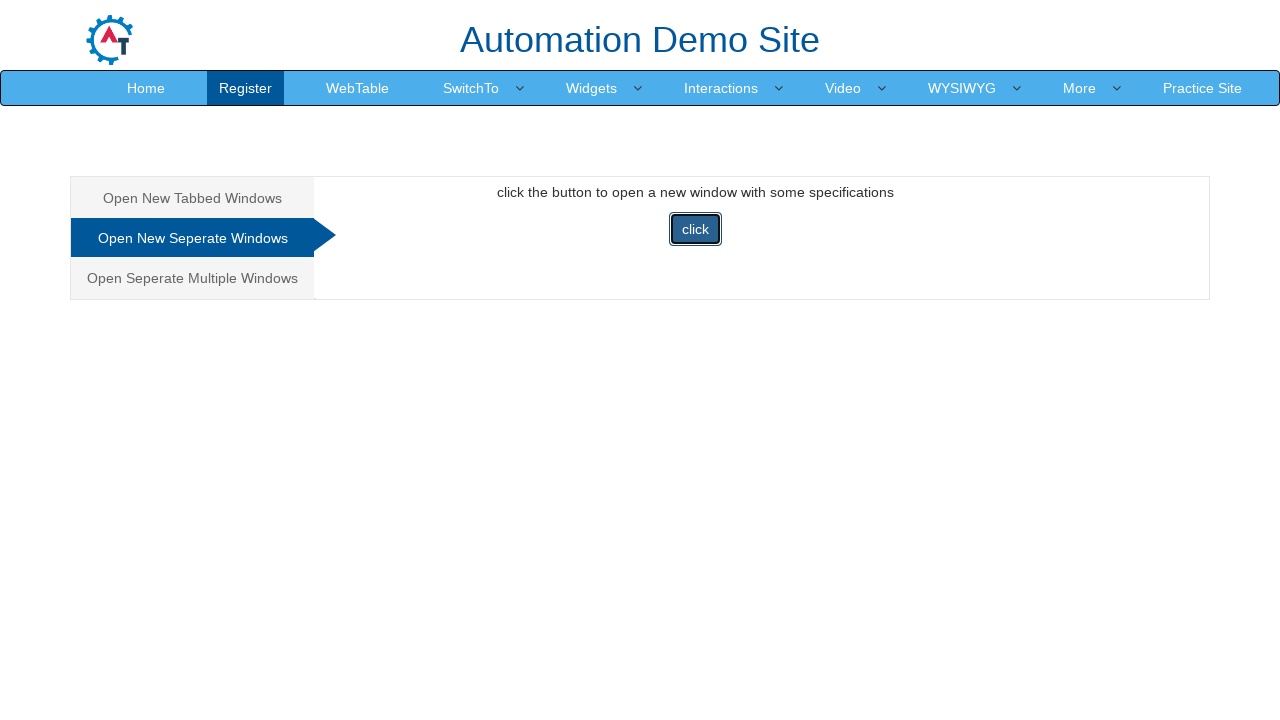

Switched to newest window - URL: https://www.selenium.dev/
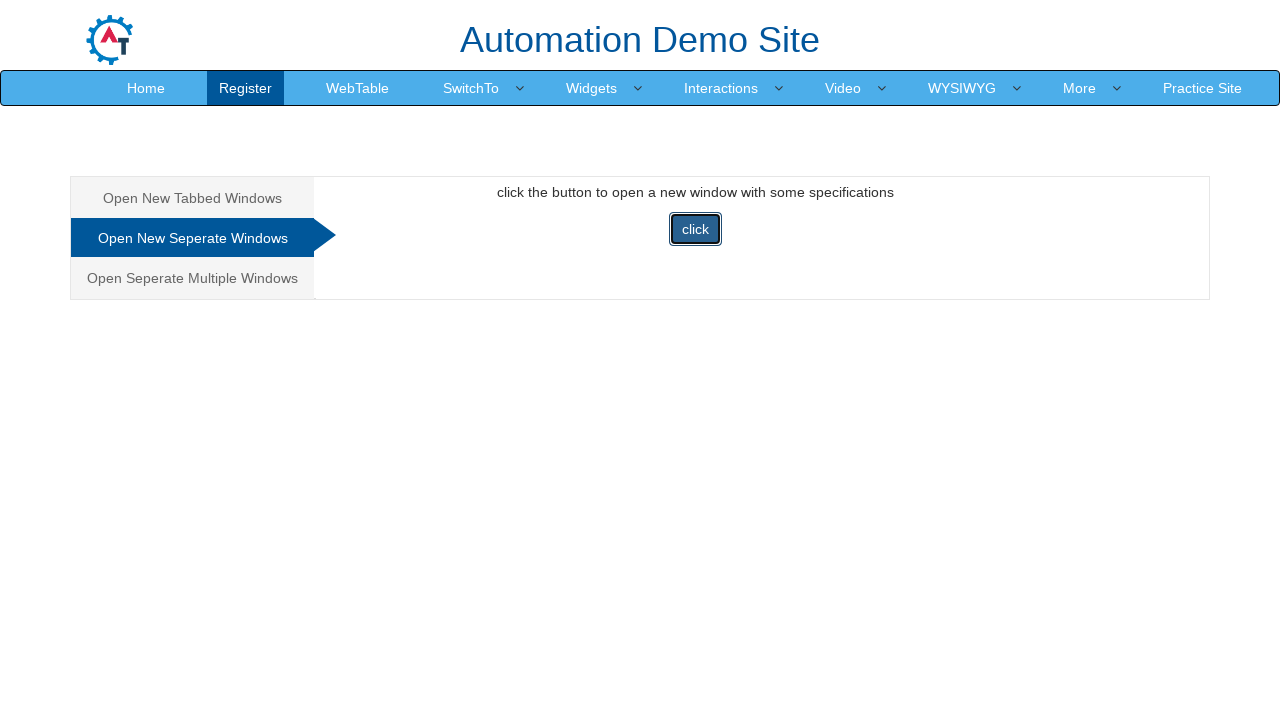

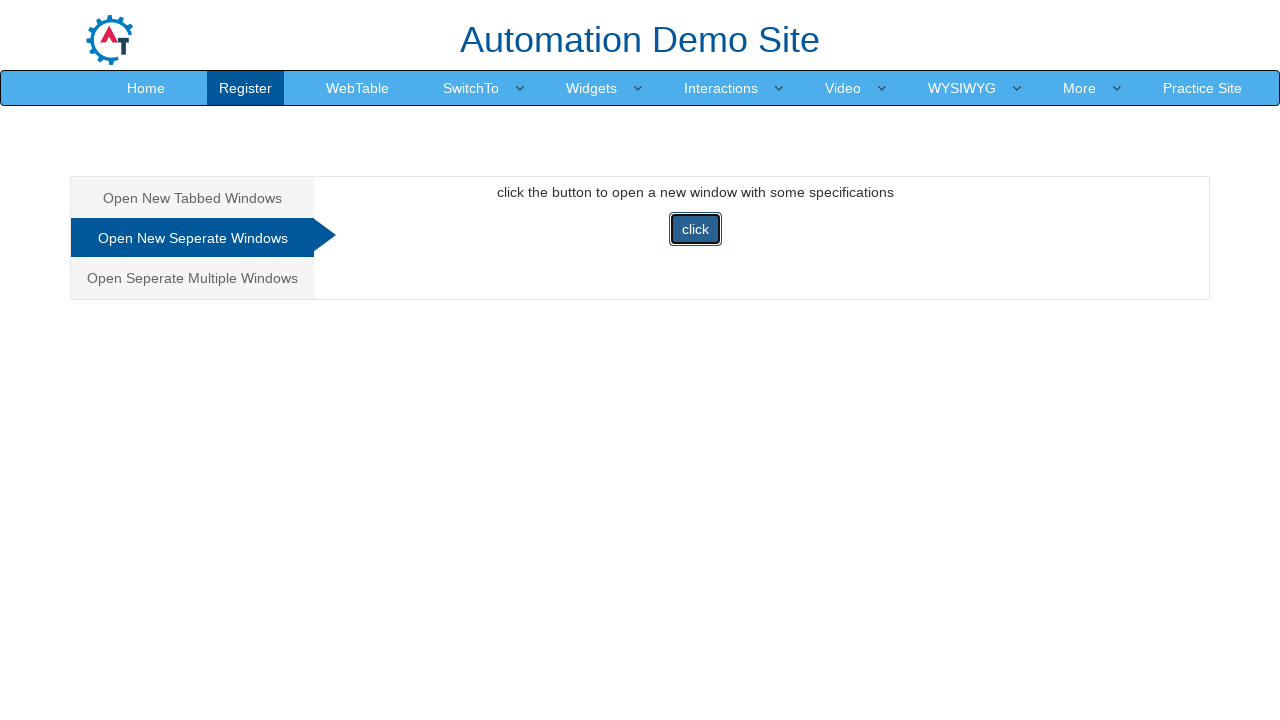